Verifies that the blog page loads correctly and has the expected title

Starting URL: https://pythonforthelab.com/blog/

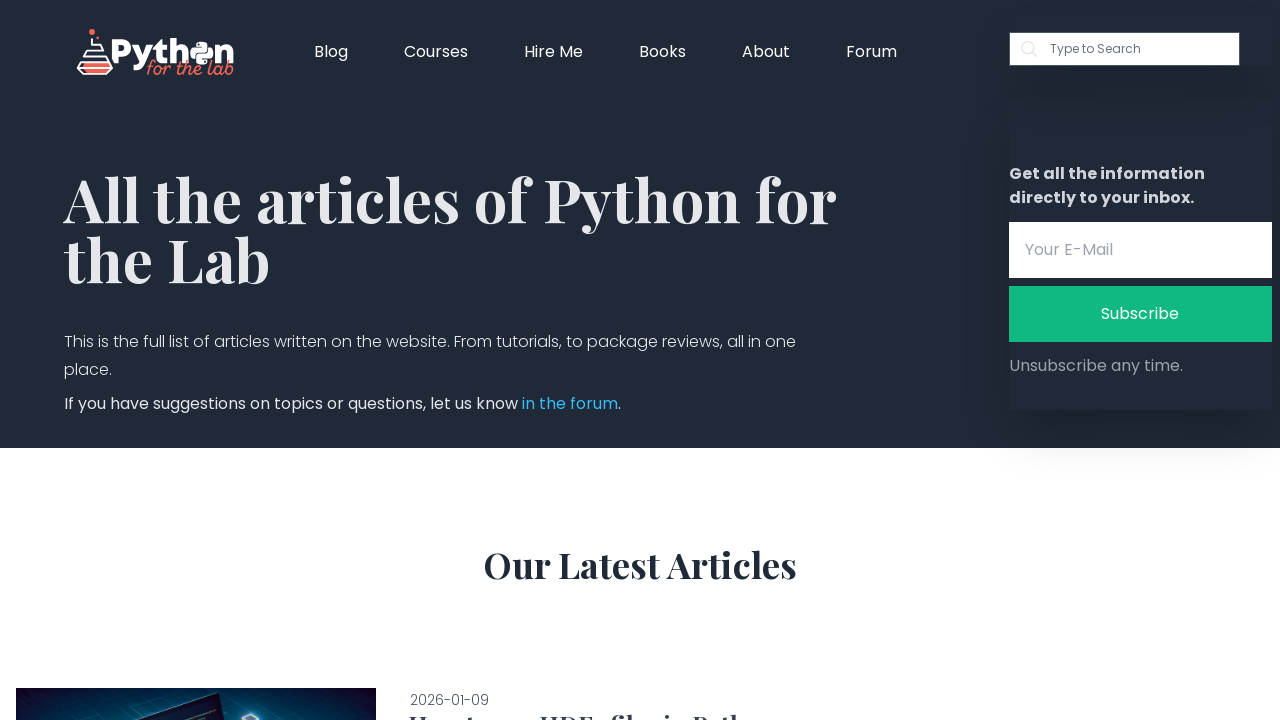

Navigated to blog page at https://pythonforthelab.com/blog/
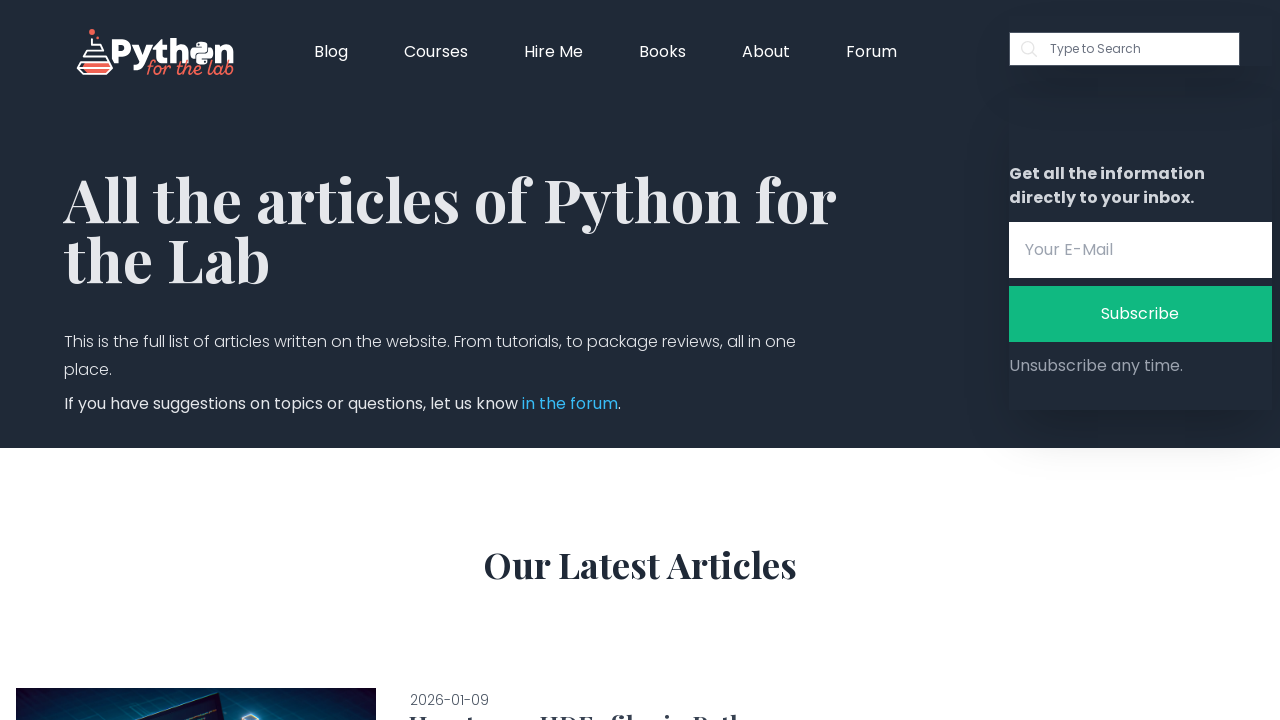

Verified that blog page title contains expected text 'Python for experimental scientists | Python For The Lab'
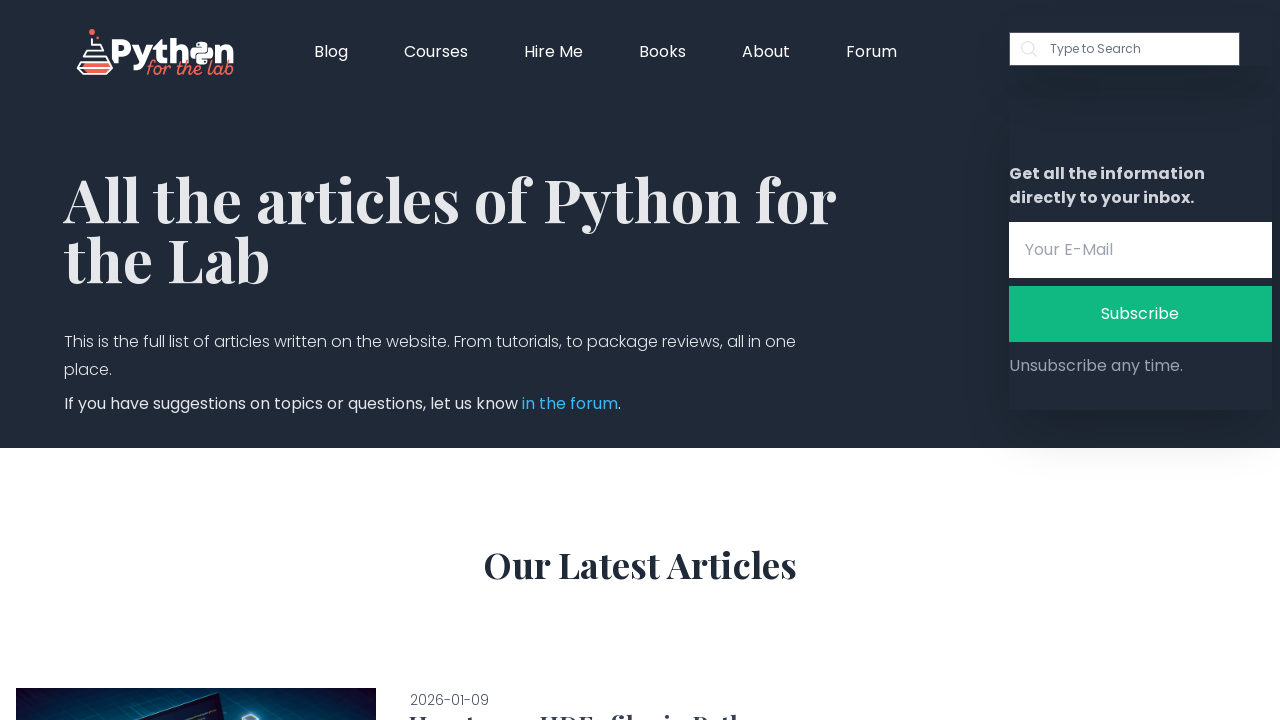

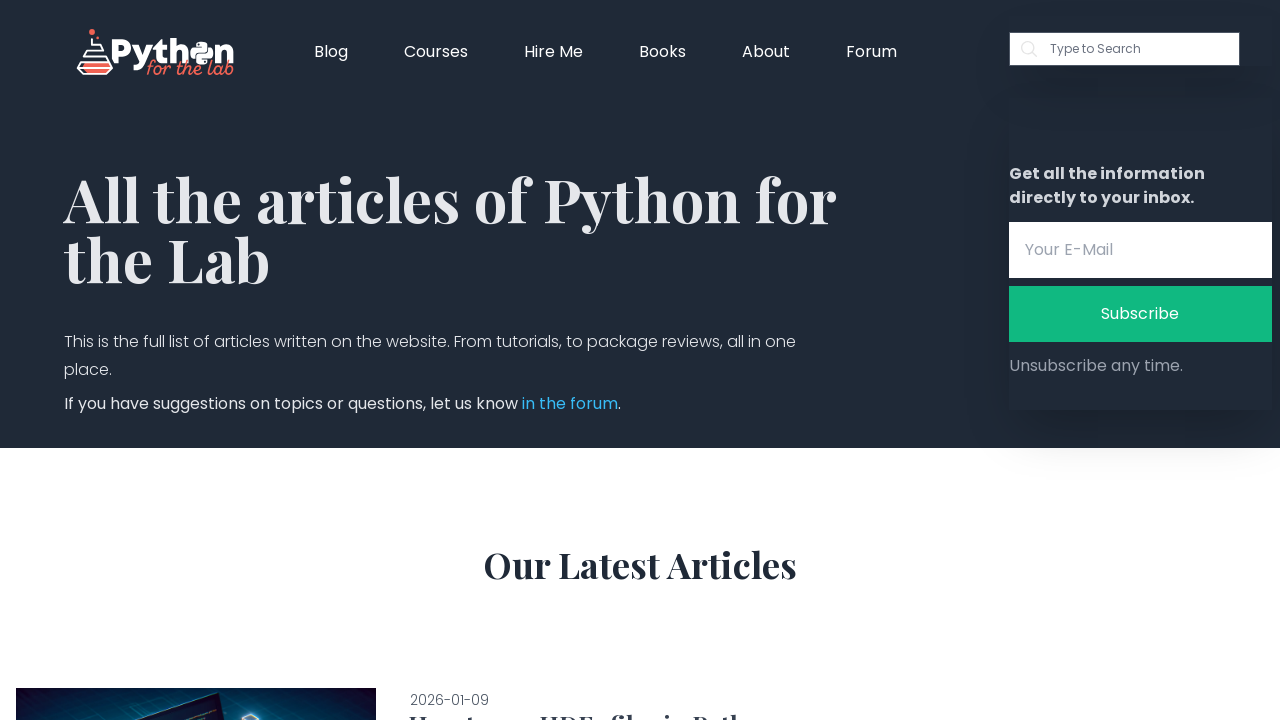